Tests a slow calculator web application by setting a delay value, performing an addition calculation (7 + 8), and verifying the result equals 15.

Starting URL: https://bonigarcia.dev/selenium-webdriver-java/slow-calculator.html

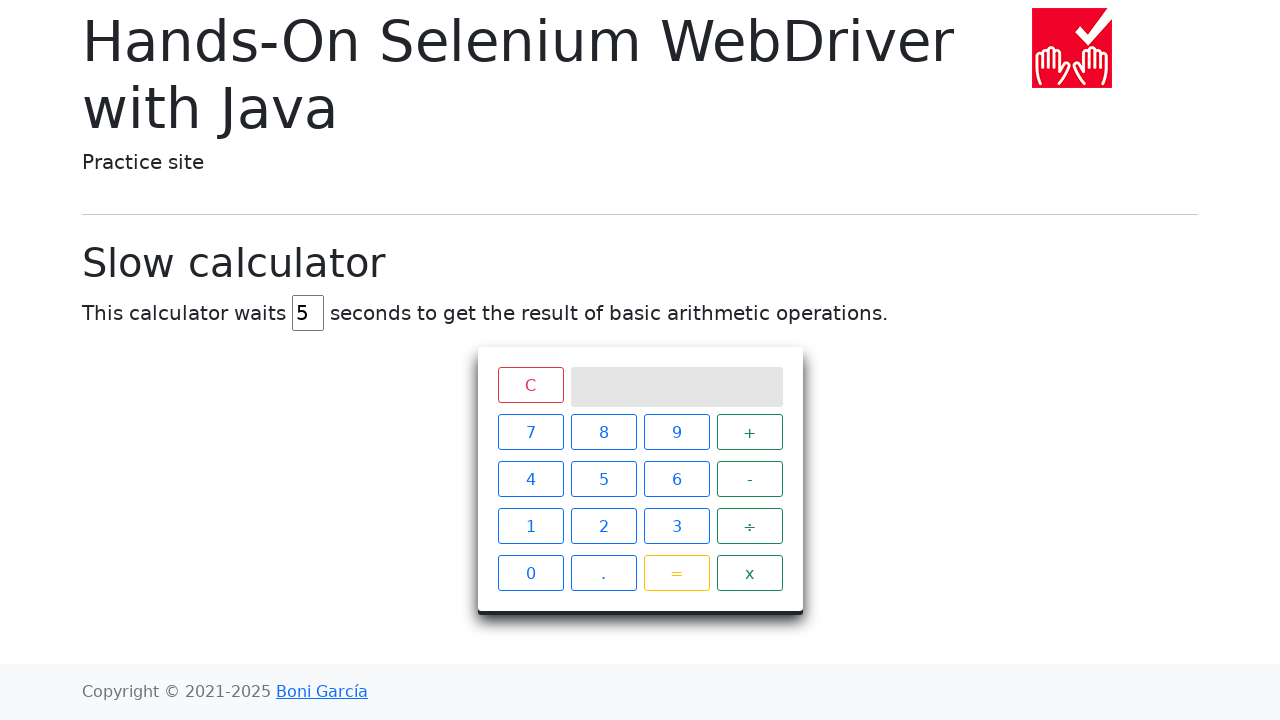

Navigated to slow calculator application
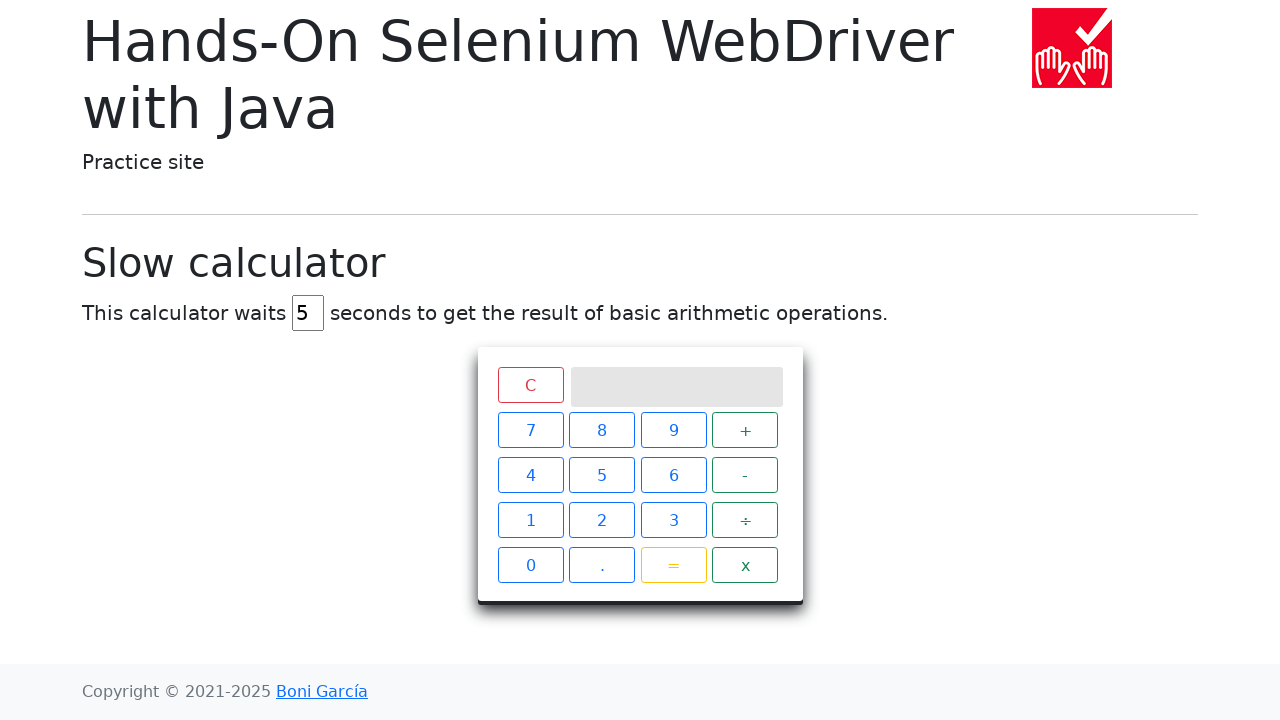

Cleared delay input field on #delay
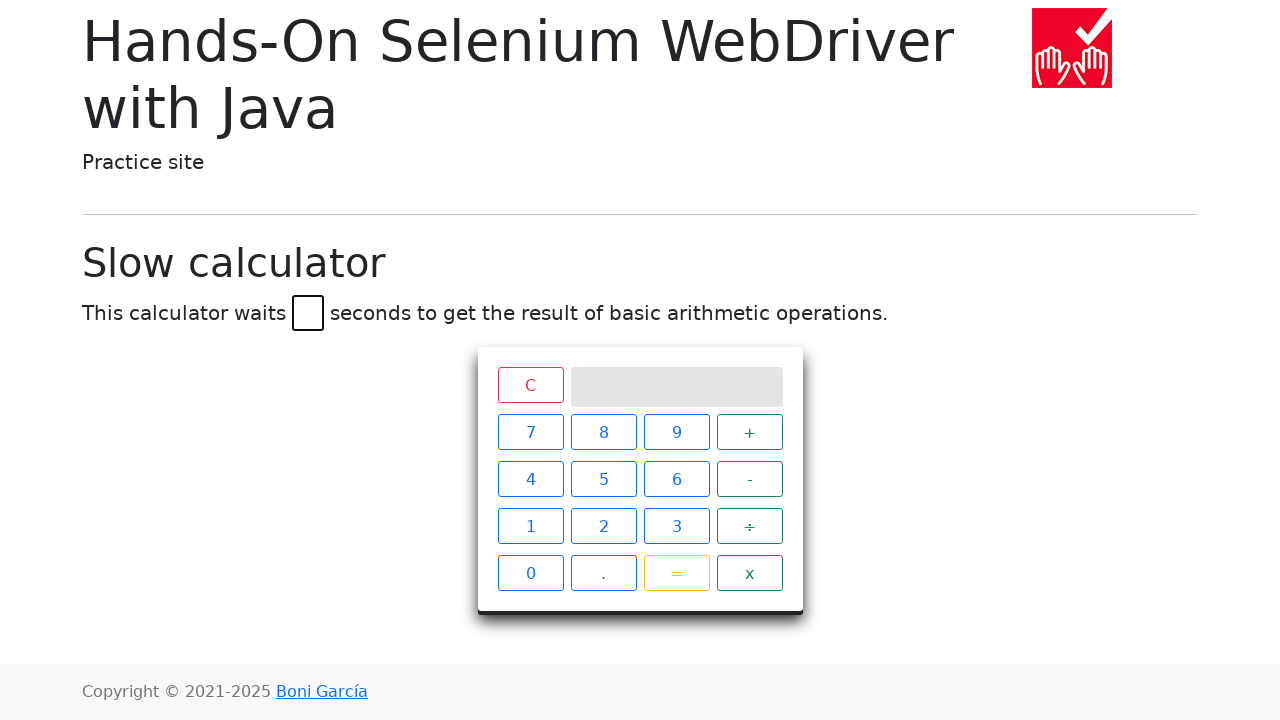

Set delay value to 5 seconds on #delay
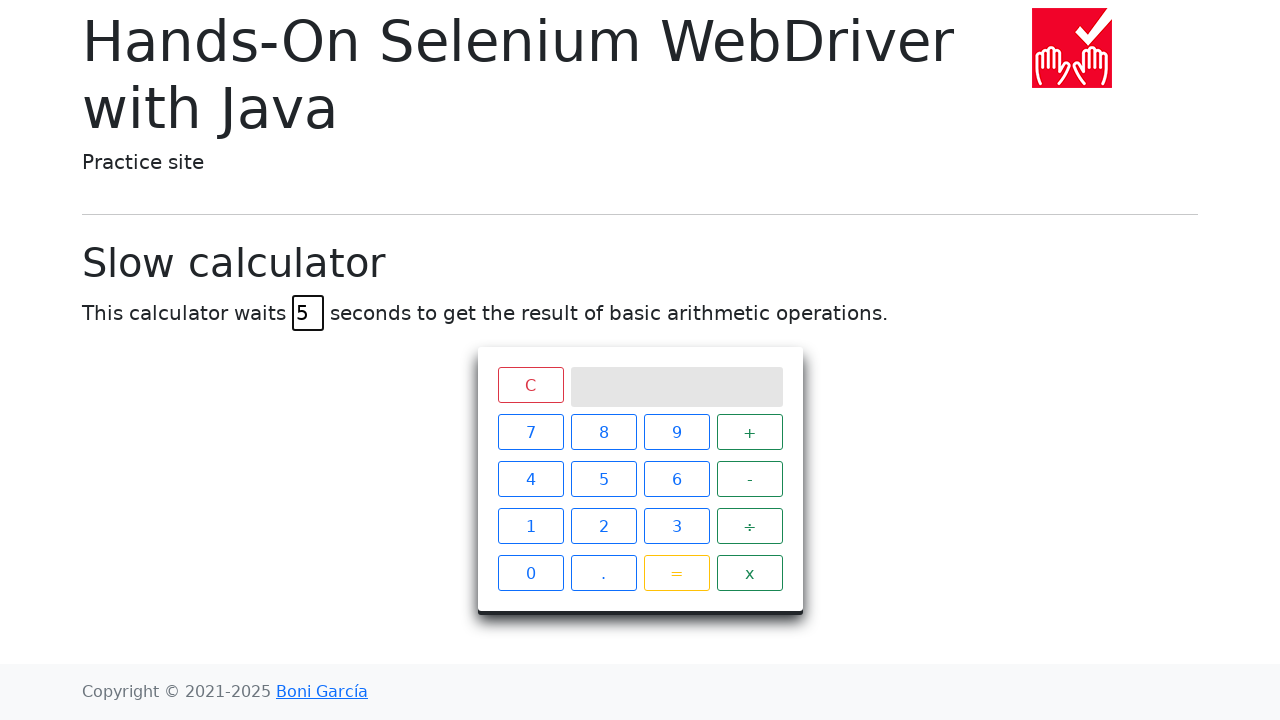

Clicked number 7 at (530, 432) on xpath=//span[text()='7']
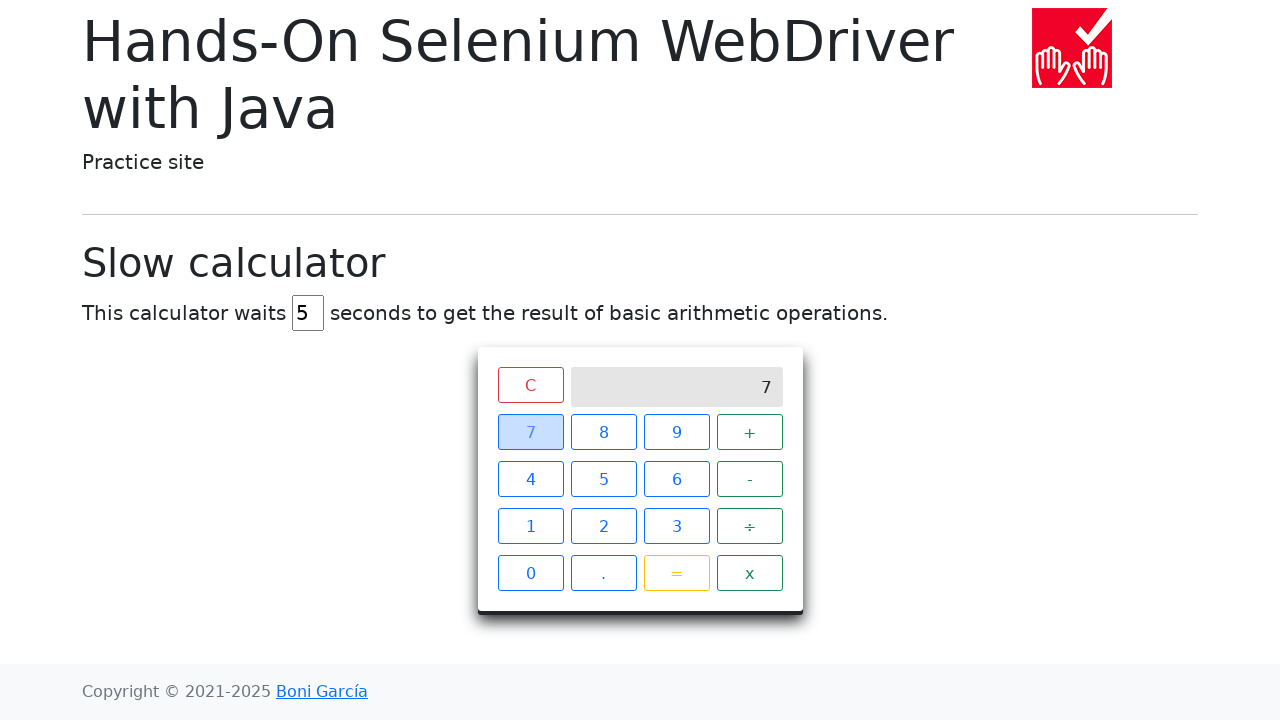

Clicked plus operator at (750, 432) on xpath=//span[text()='+']
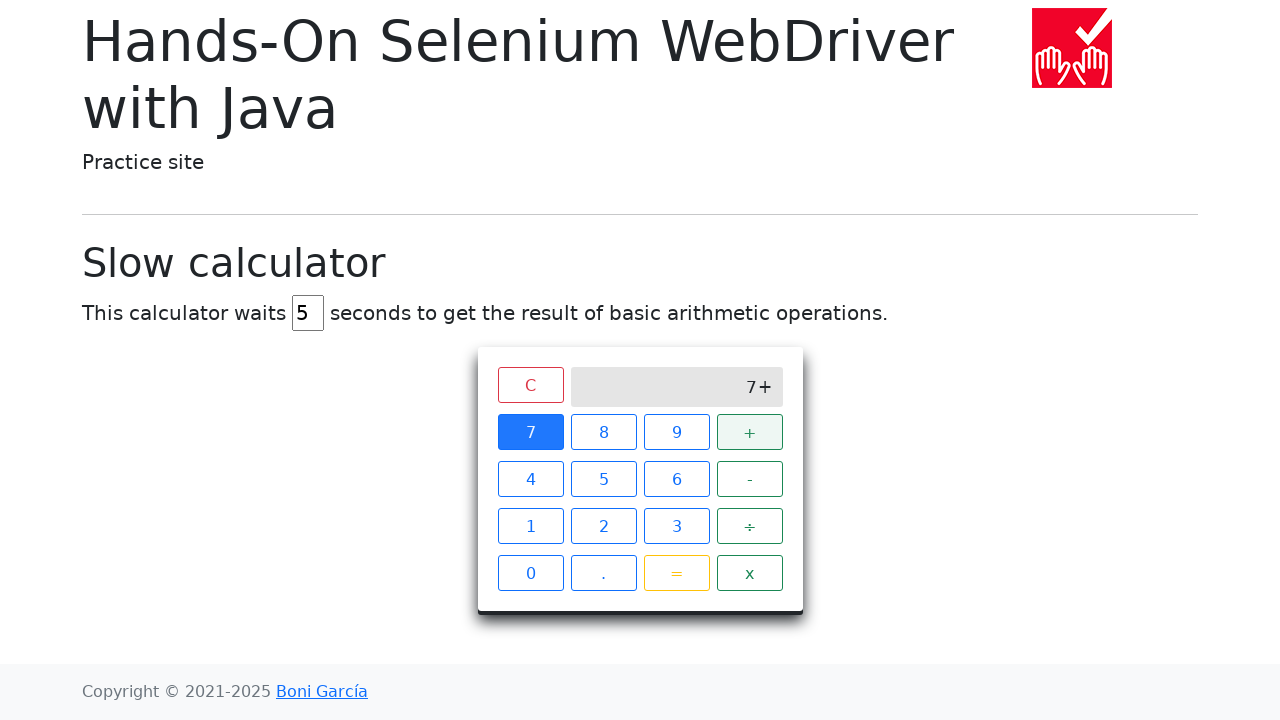

Clicked number 8 at (604, 432) on xpath=//span[text()='8']
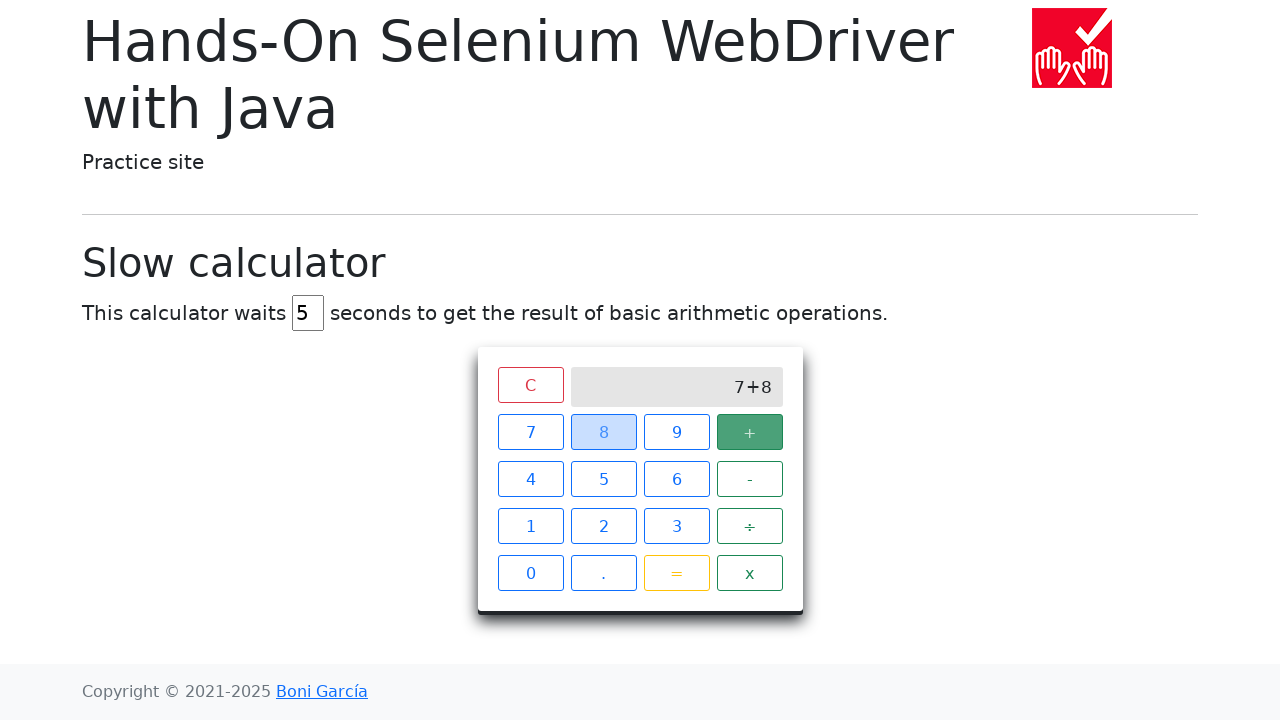

Clicked equals button to perform calculation at (676, 573) on xpath=//span[text()='=']
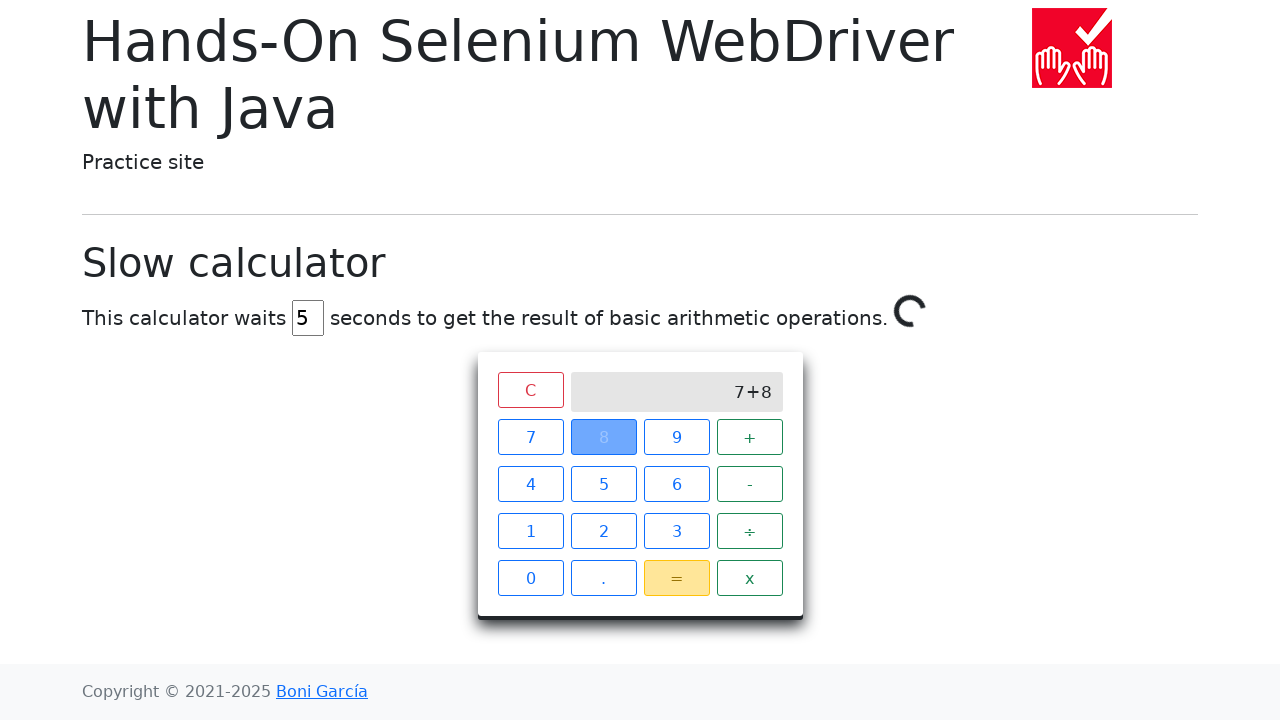

Waited for calculation result to appear (15)
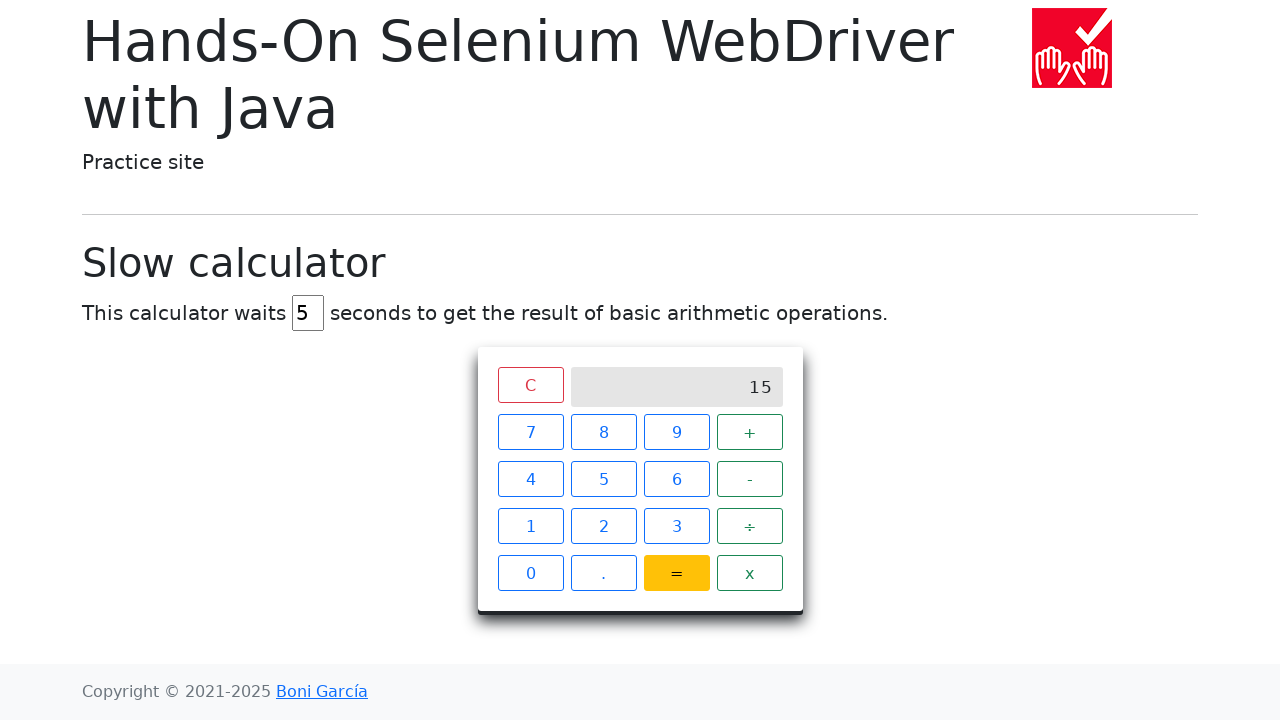

Verified calculator result equals 15
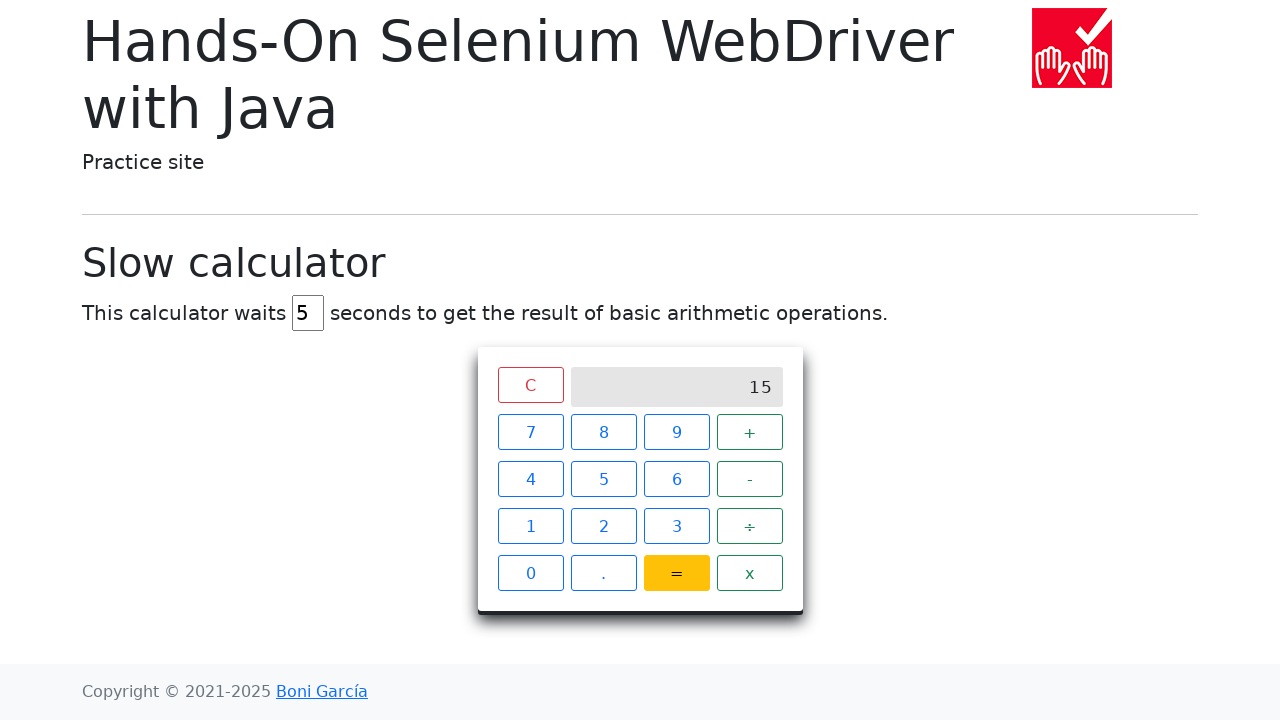

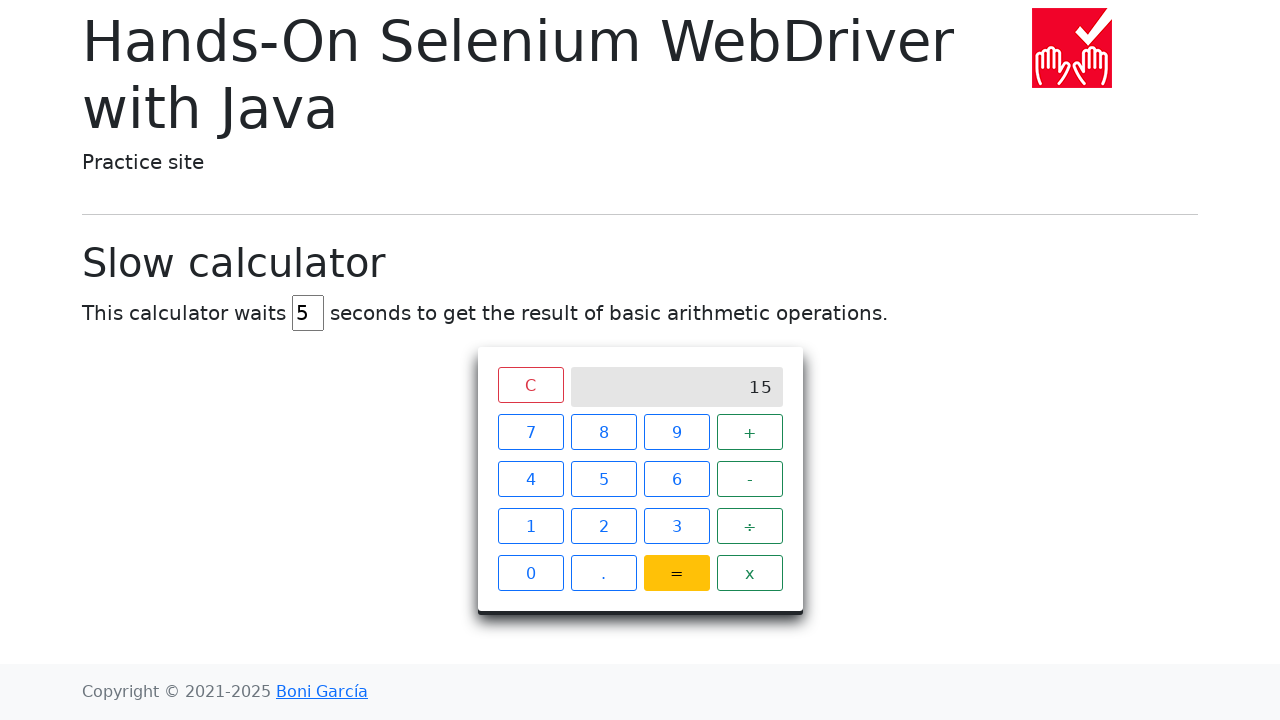